Navigates to an athlete's profile page on World Athletics, clicks on the Statistics tab, then the Results sub-tab, and filters results by entering a year (2019).

Starting URL: https://worldathletics.org/athletes/ethiopia/tamirat-tola-14589459

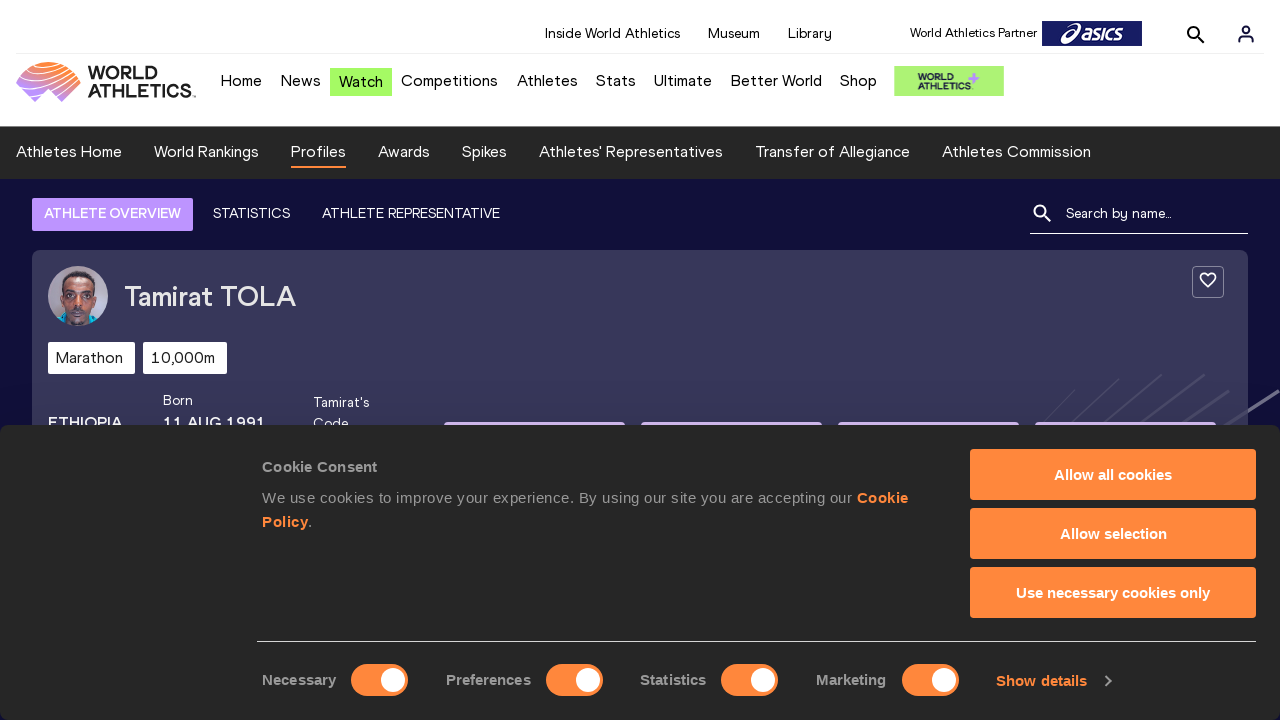

Waited for and found the Statistics button
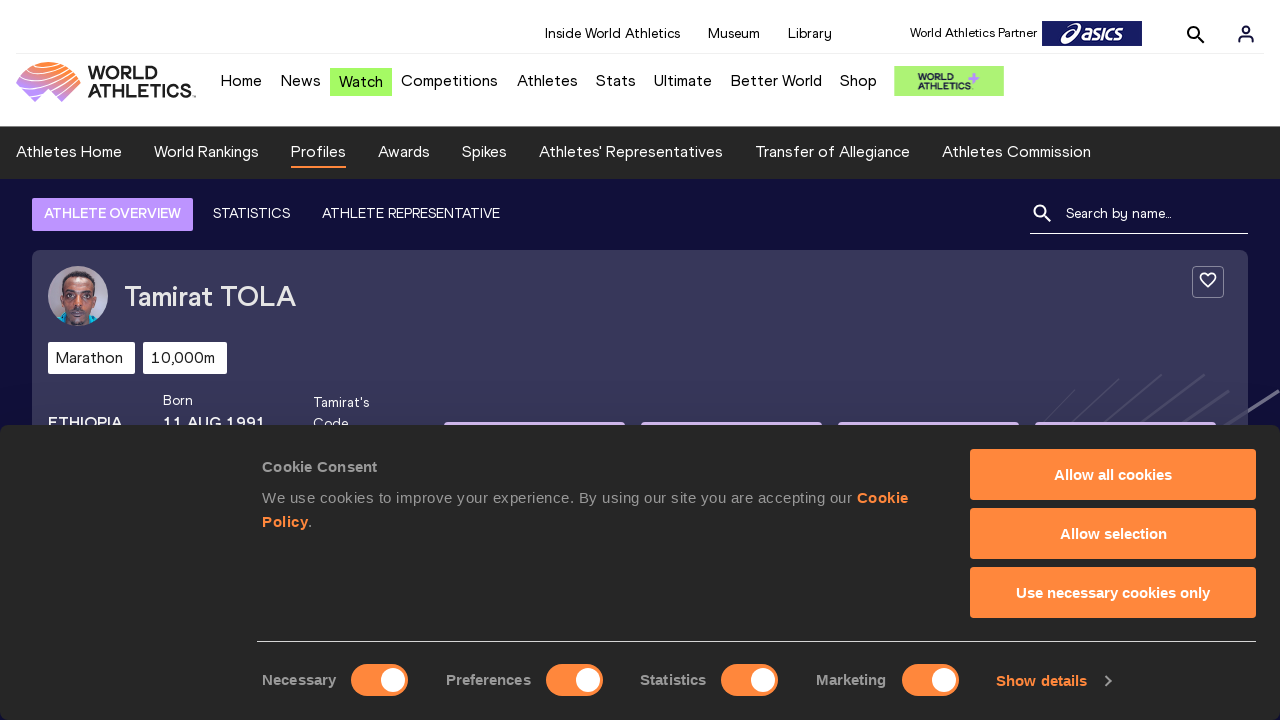

Scrolled Statistics button into view
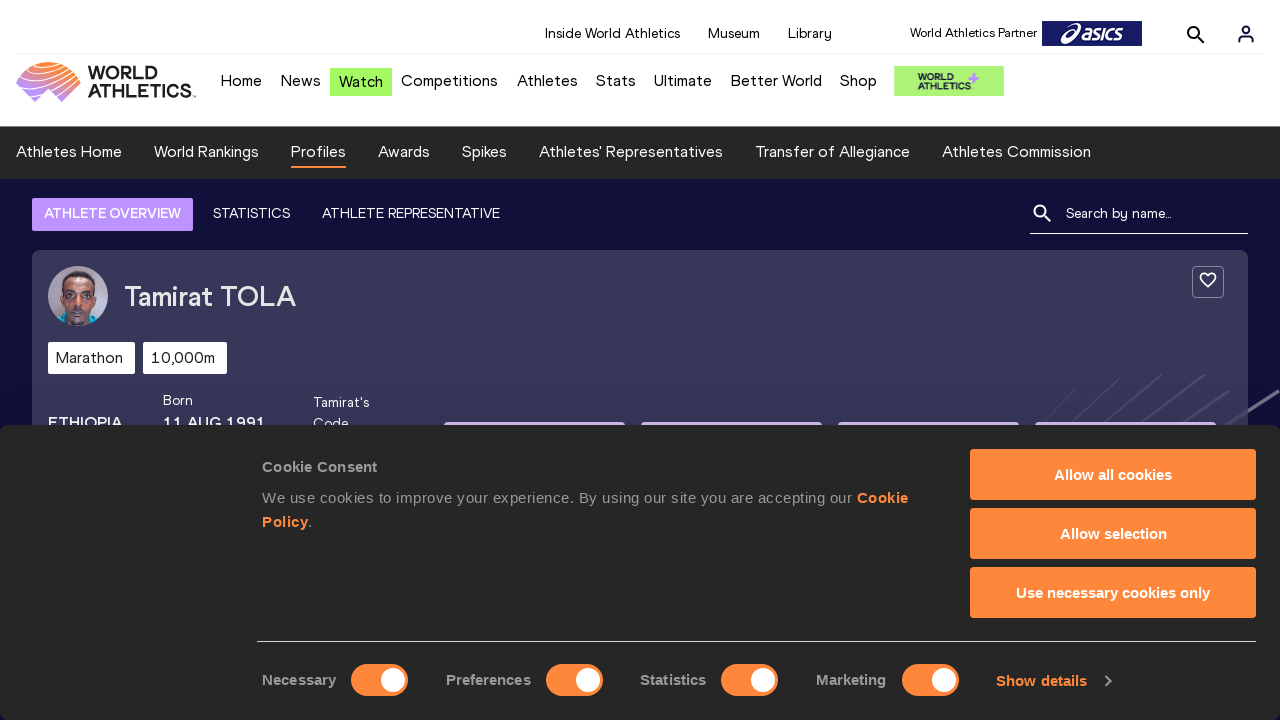

Clicked the Statistics button
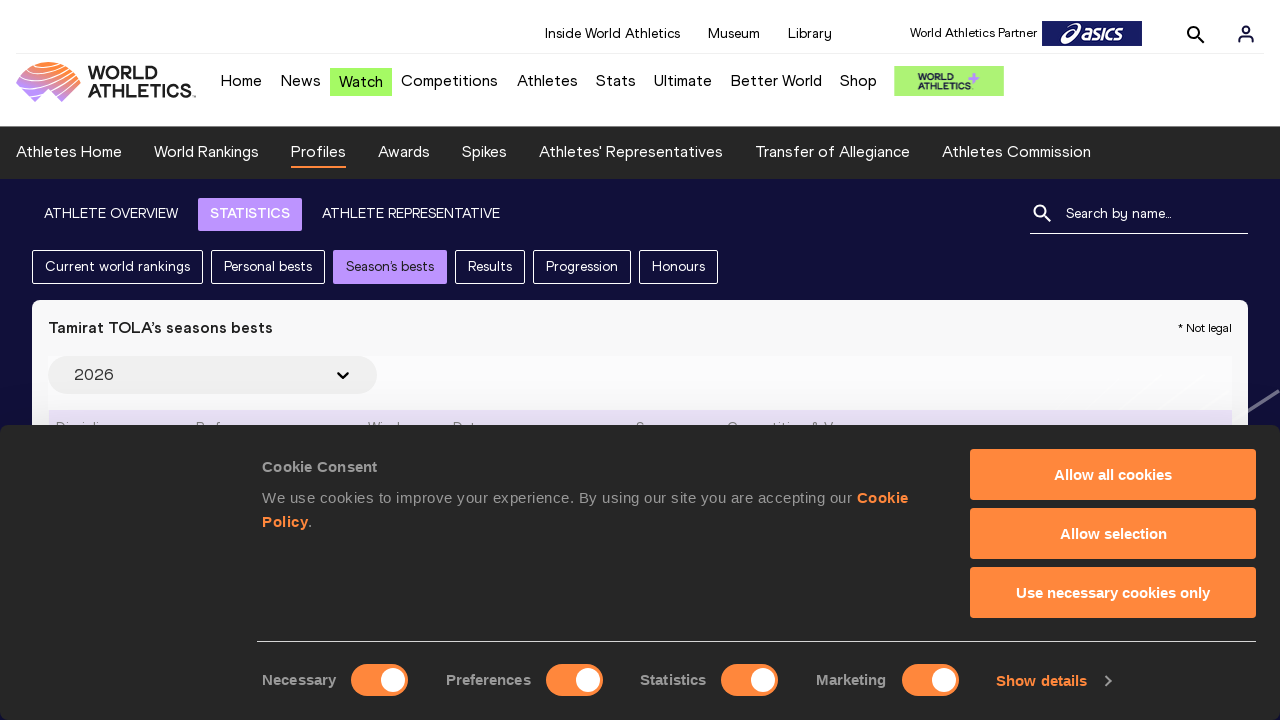

Waited for and found the Results sub-tab button
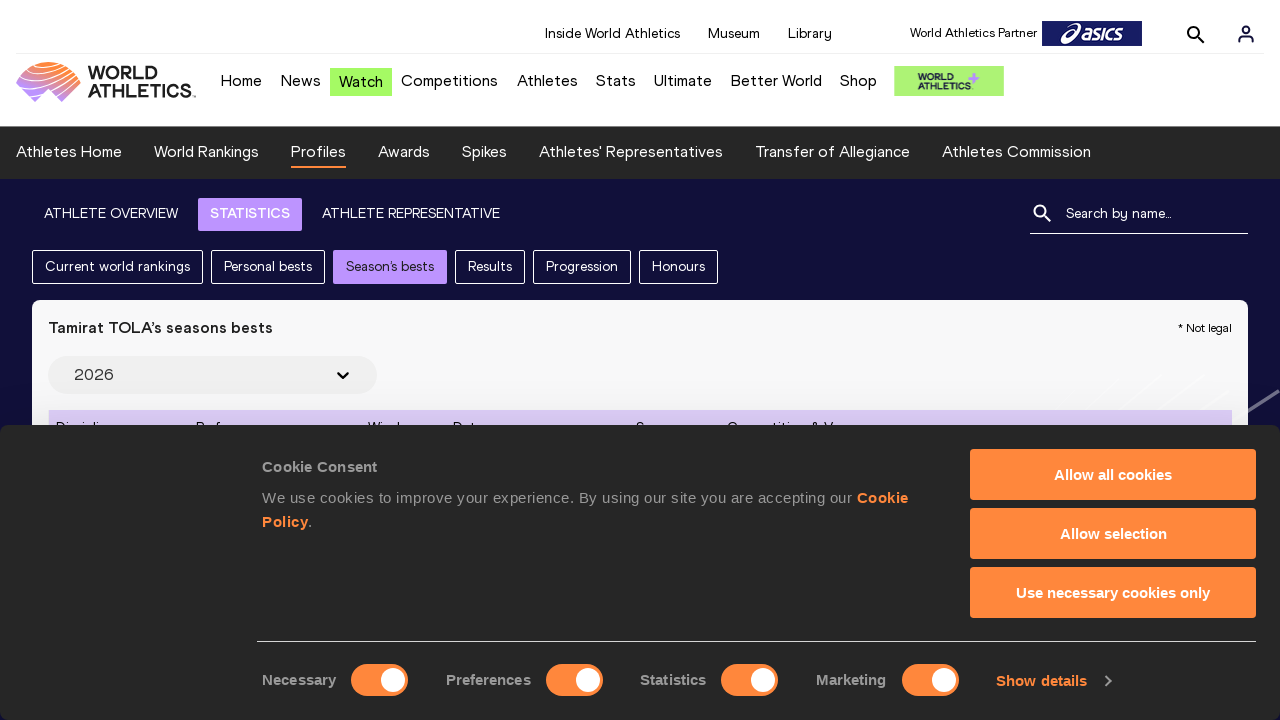

Scrolled Results button into view
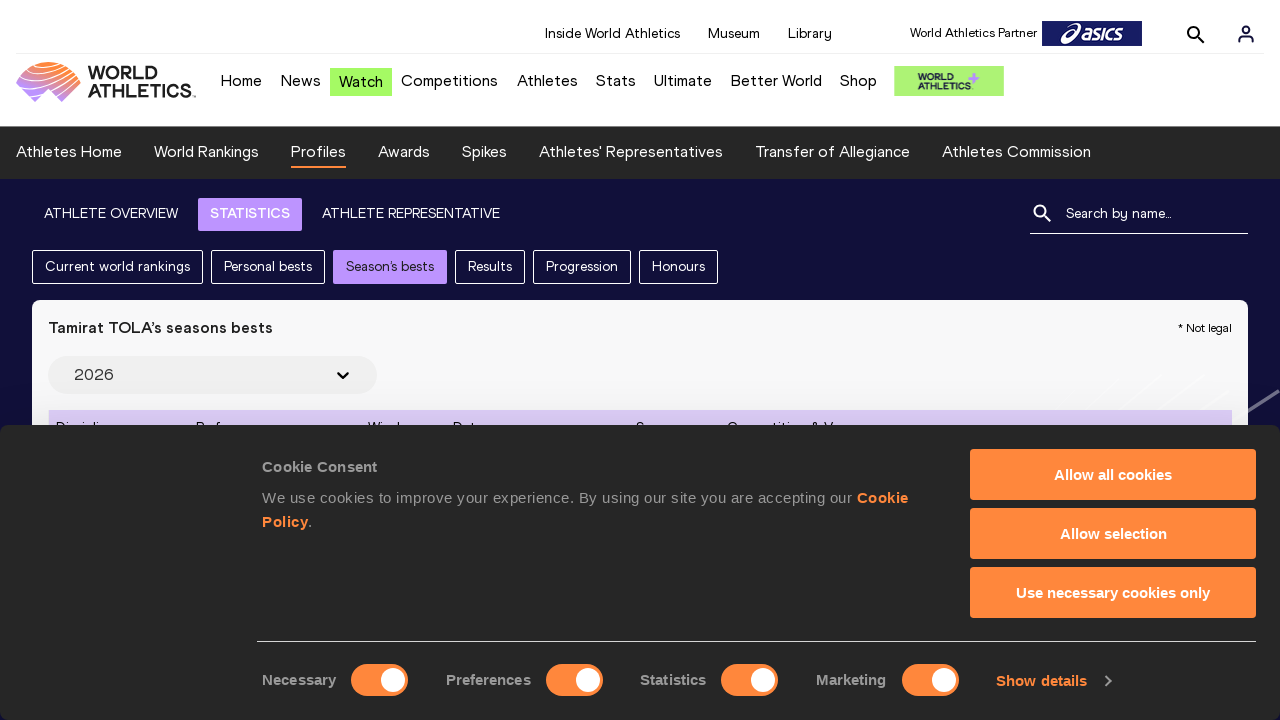

Clicked the Results sub-tab button
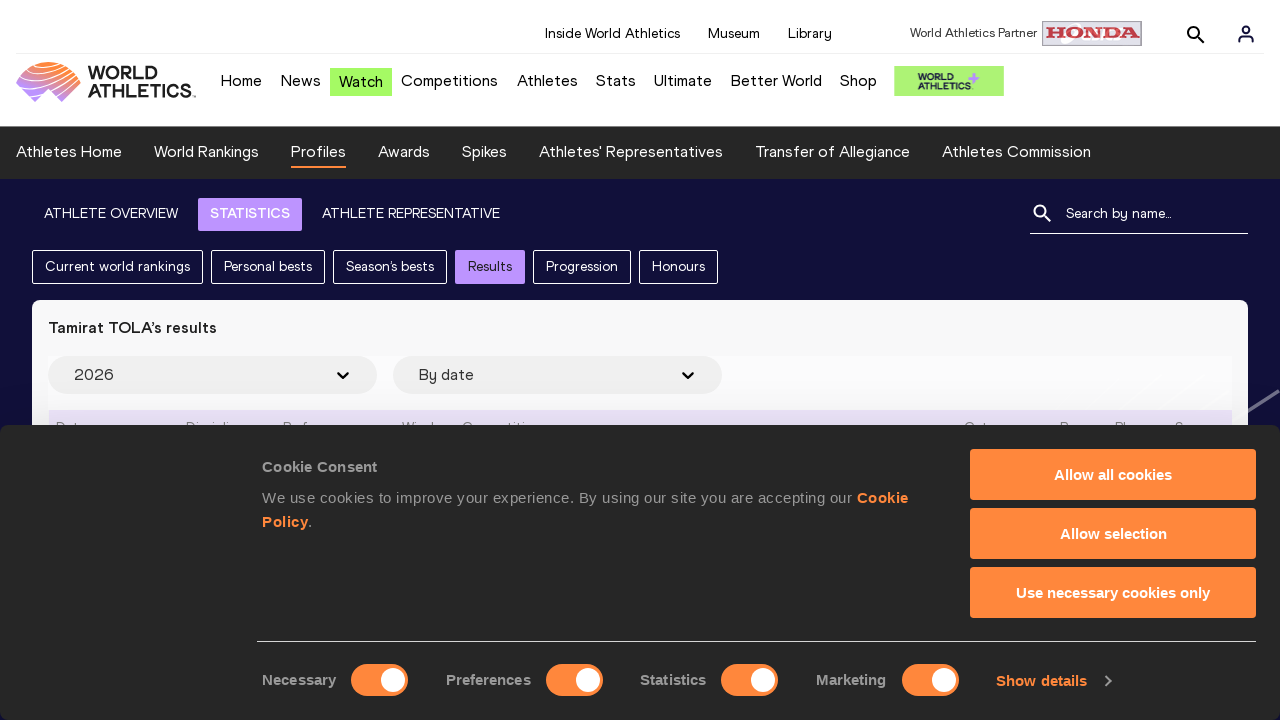

Pressed Tab key (1st press)
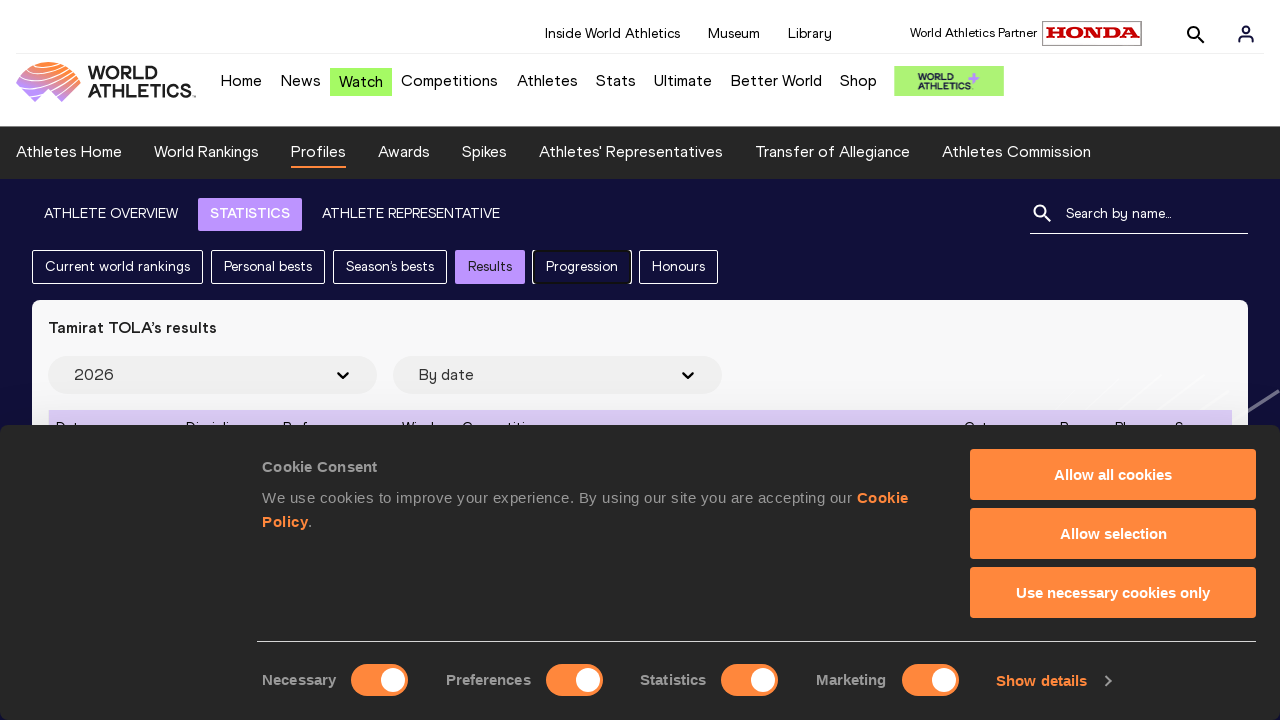

Pressed Tab key (2nd press)
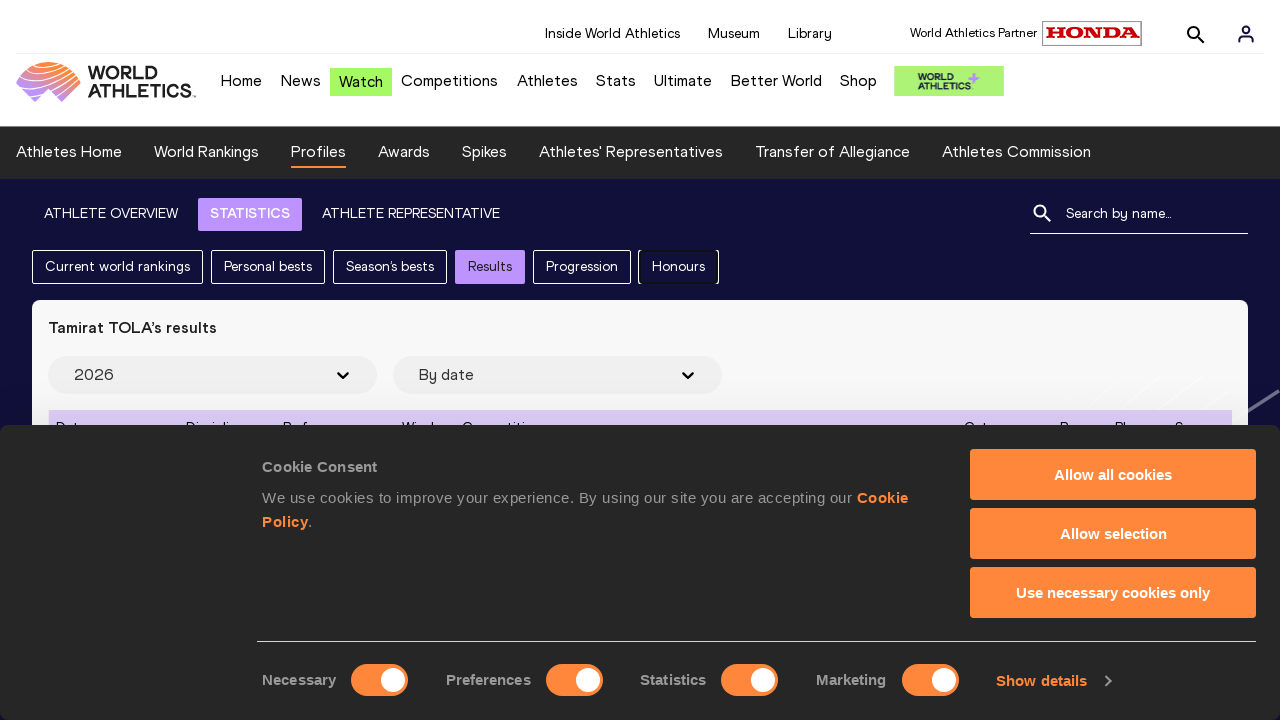

Pressed Tab key (3rd press) to navigate to year input field
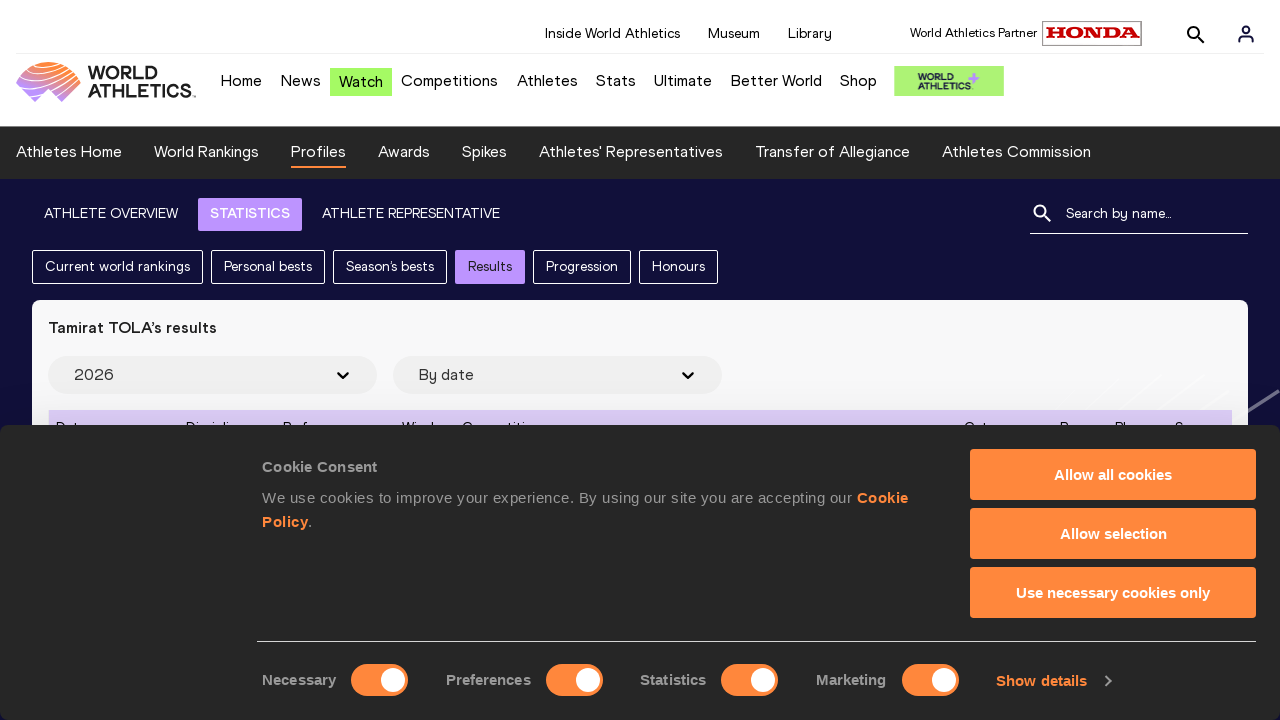

Entered year '2019' in the year filter field
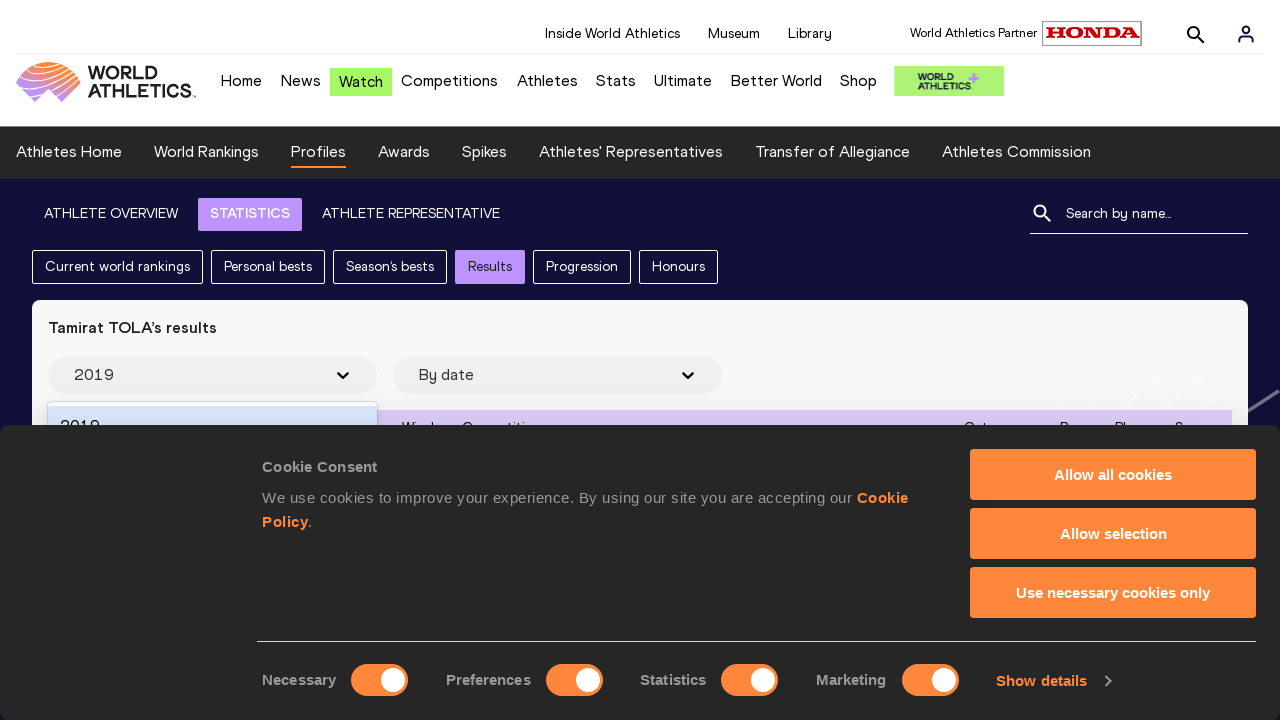

Pressed Enter to apply the year filter
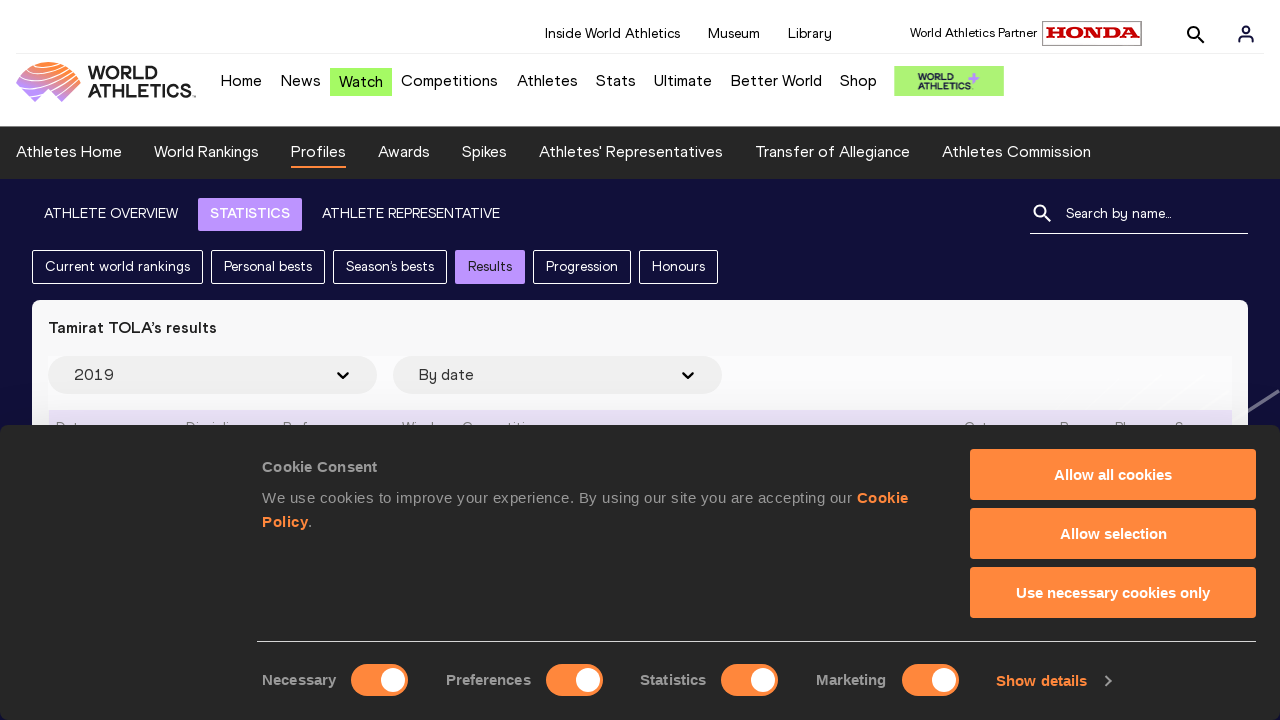

Waited 3 seconds for filtered results to load
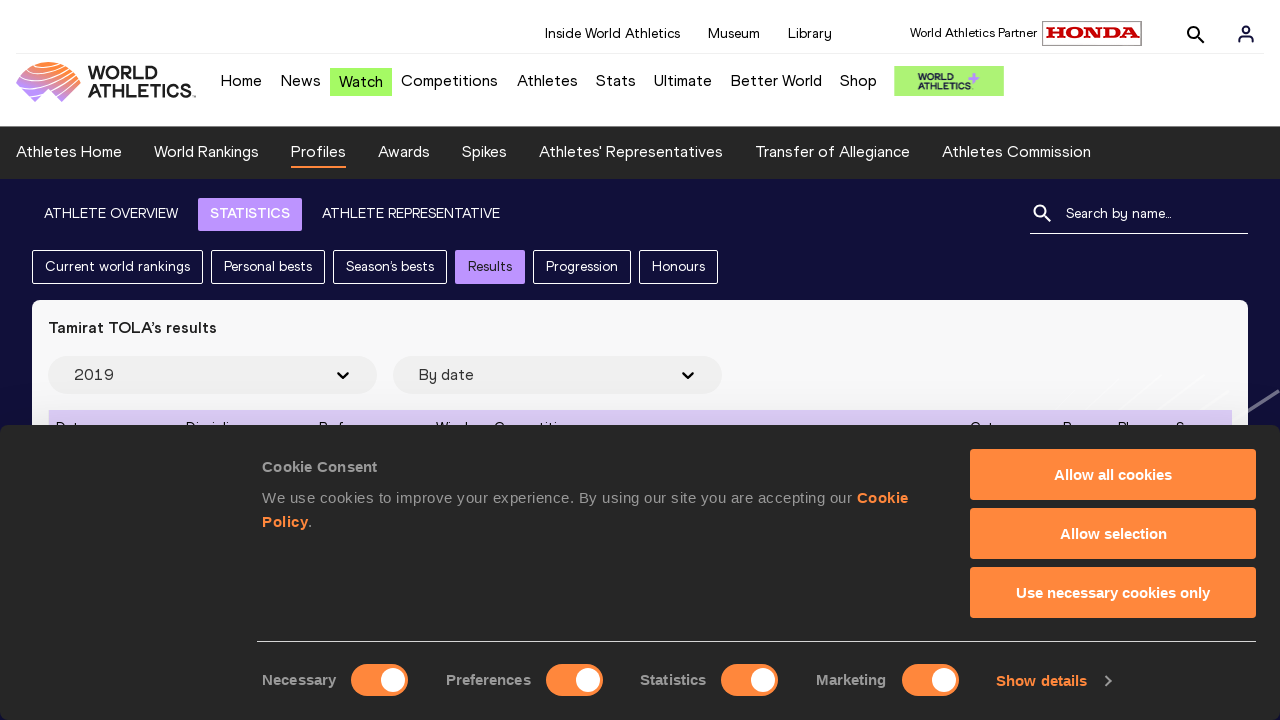

Verified that the athletics statistics table is displayed with 2019 results
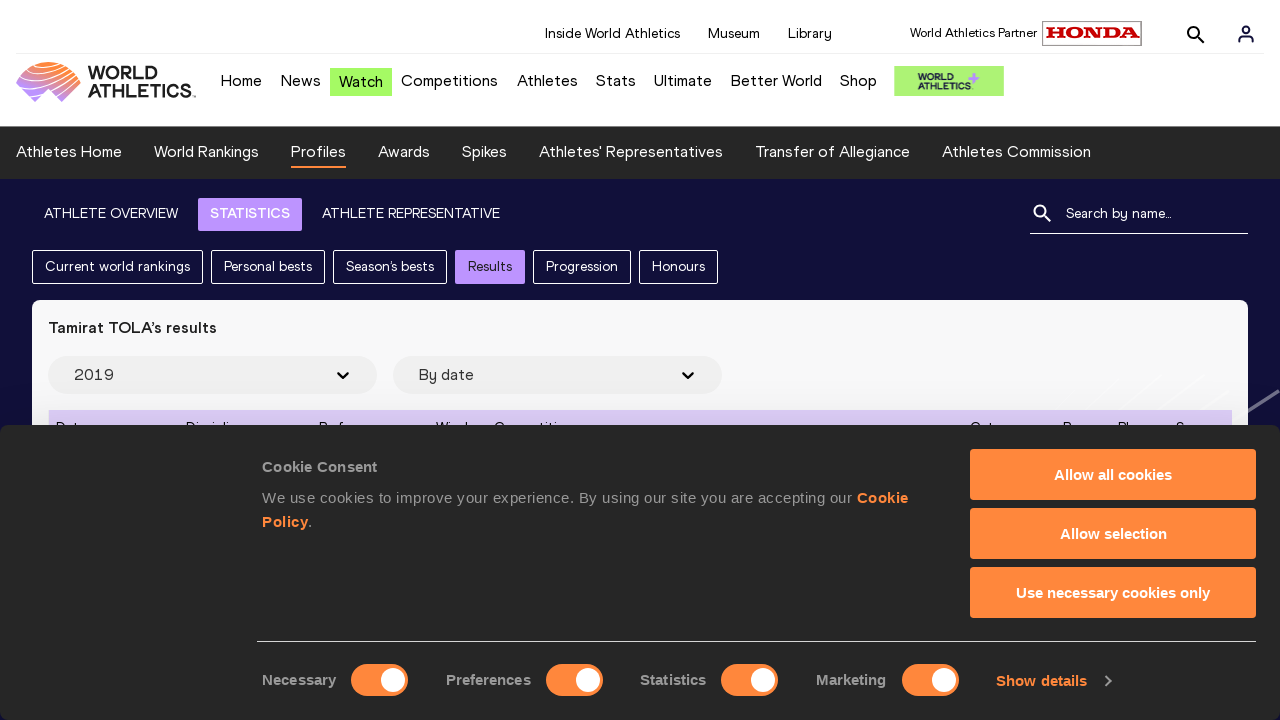

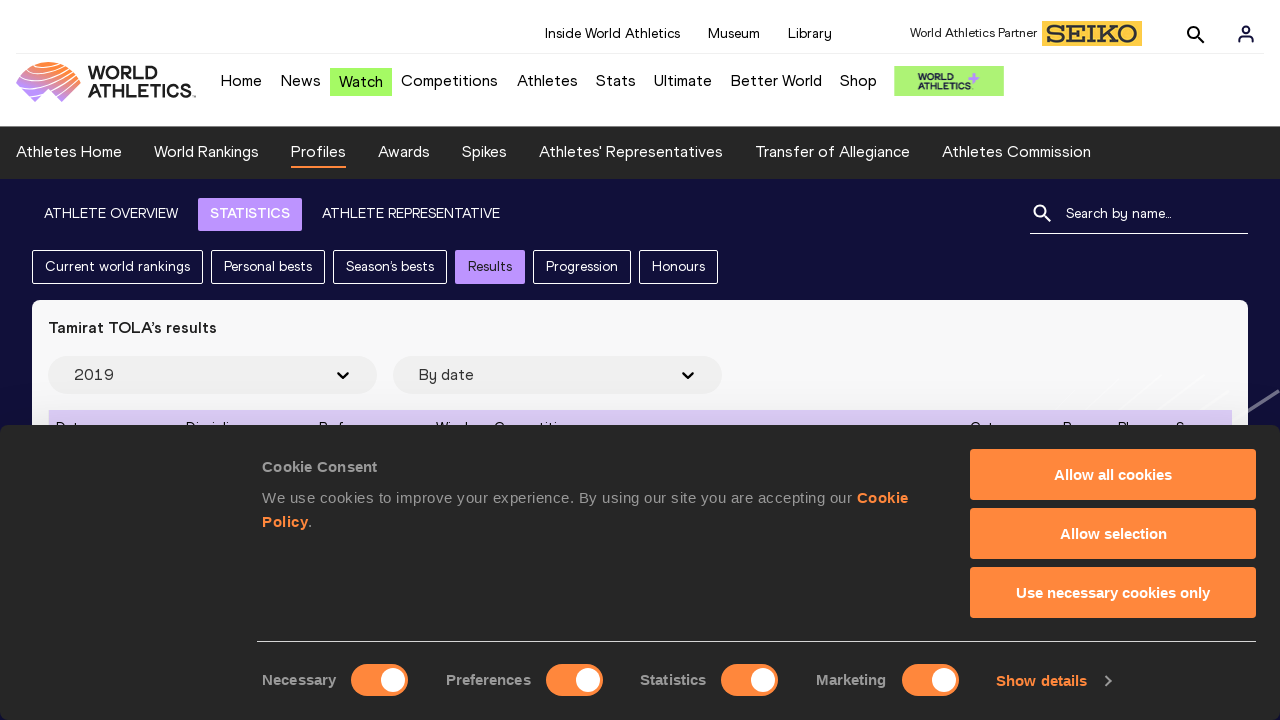